Tests adding multiple elements by clicking the Add Element button three times and verifying all three Delete buttons are displayed

Starting URL: http://the-internet.herokuapp.com/add_remove_elements/

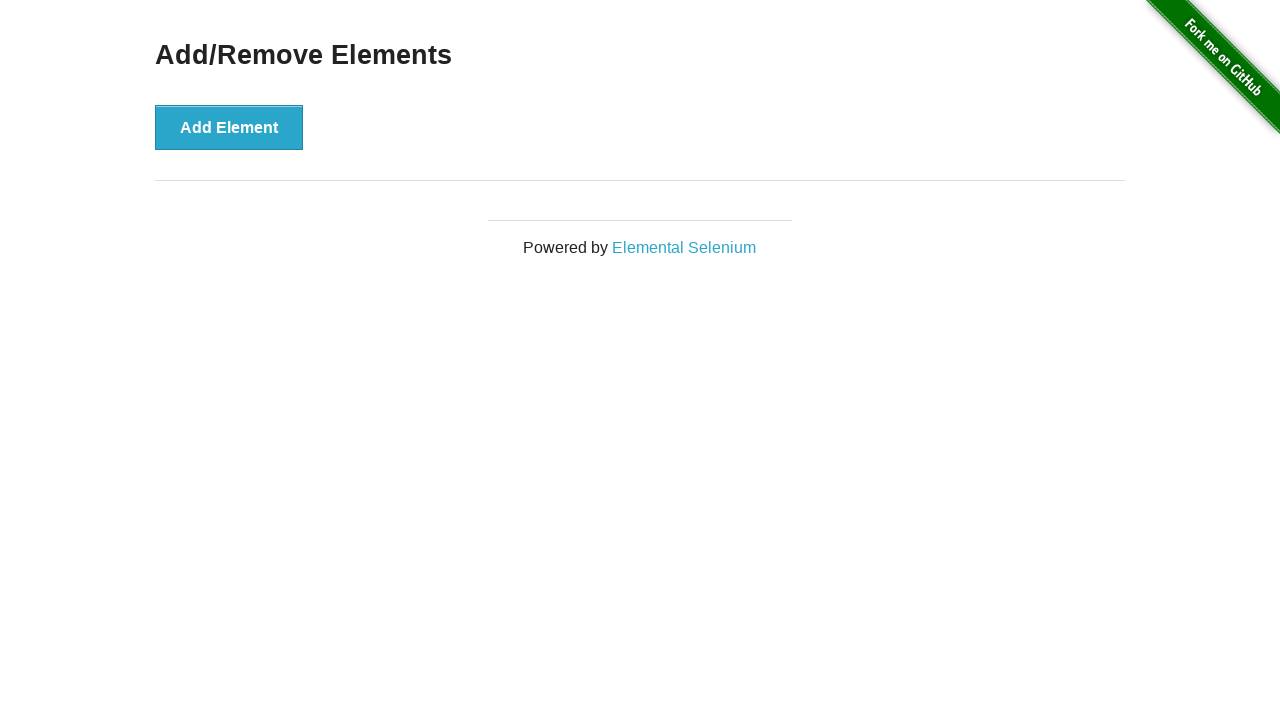

Navigated to add/remove elements page
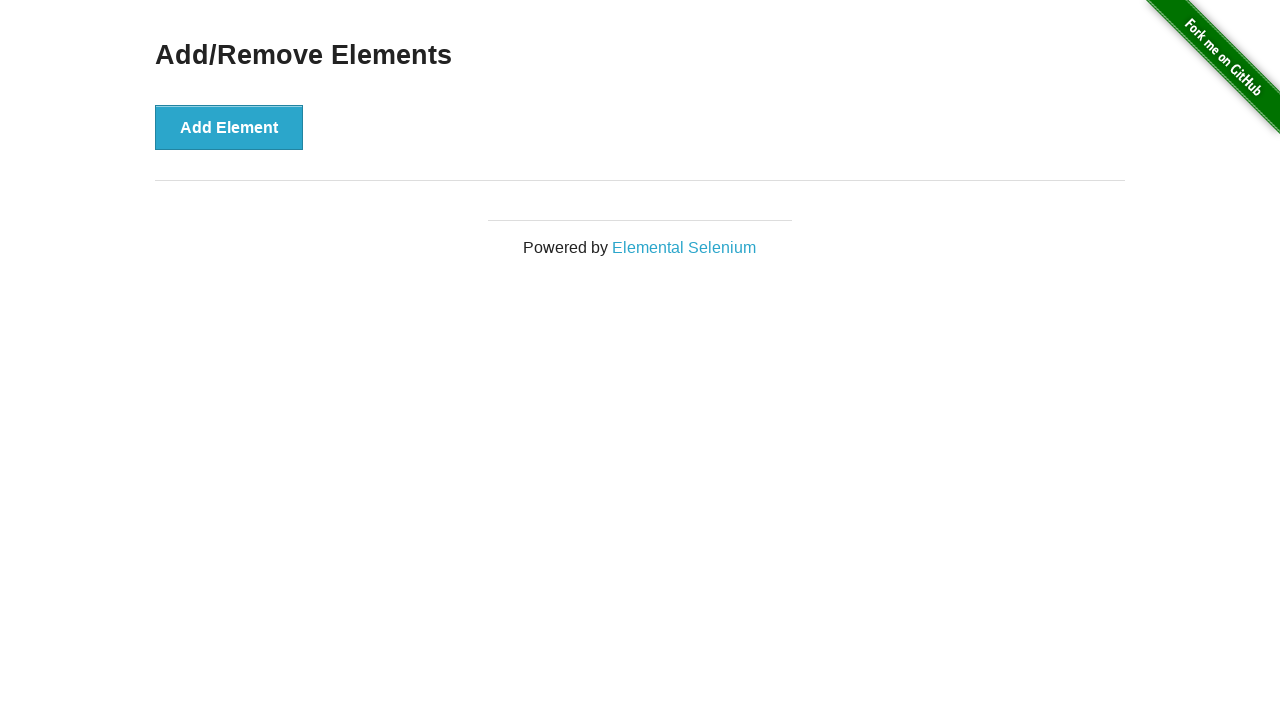

Clicked Add Element button (iteration 1) at (229, 127) on xpath=//button[text()='Add Element']
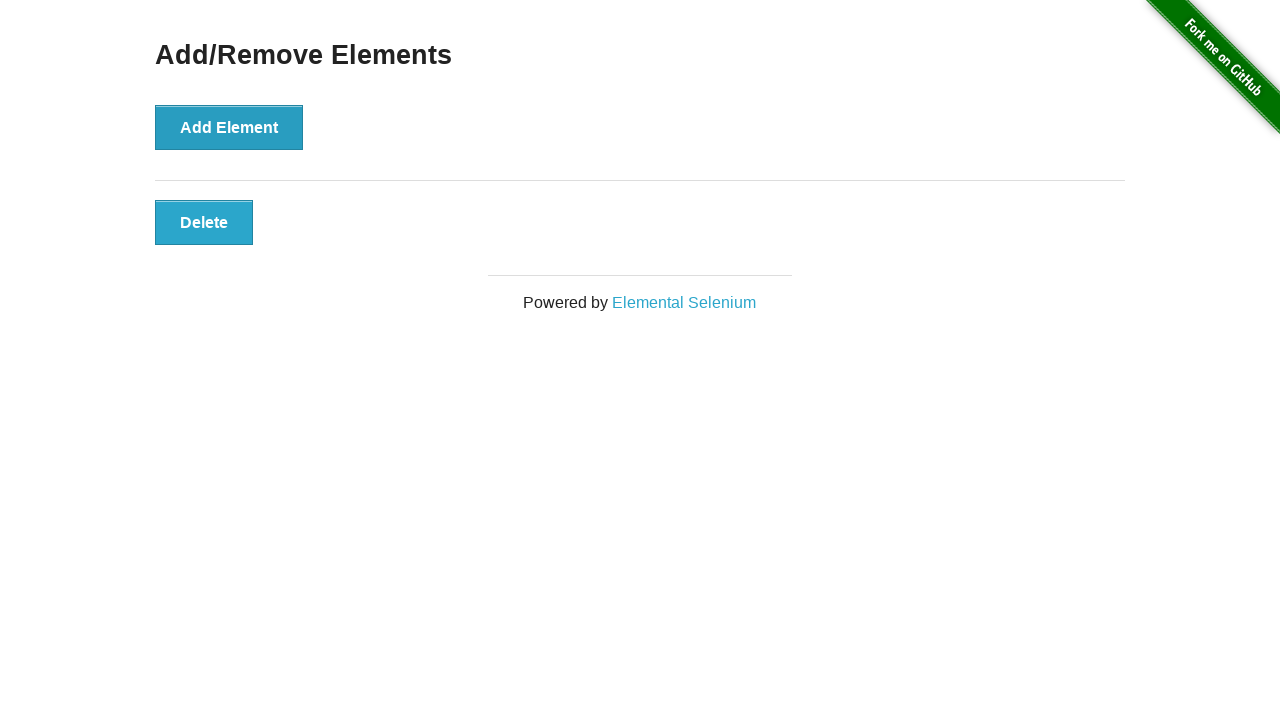

Clicked Add Element button (iteration 2) at (229, 127) on xpath=//button[text()='Add Element']
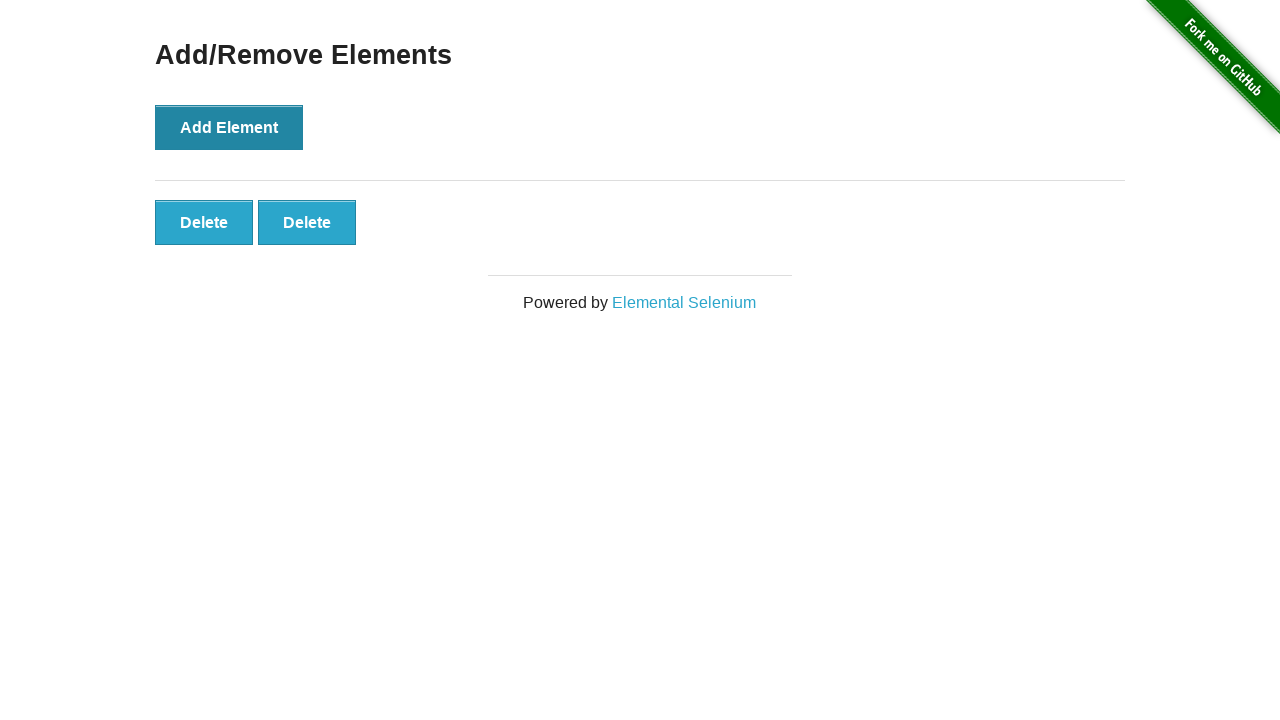

Clicked Add Element button (iteration 3) at (229, 127) on xpath=//button[text()='Add Element']
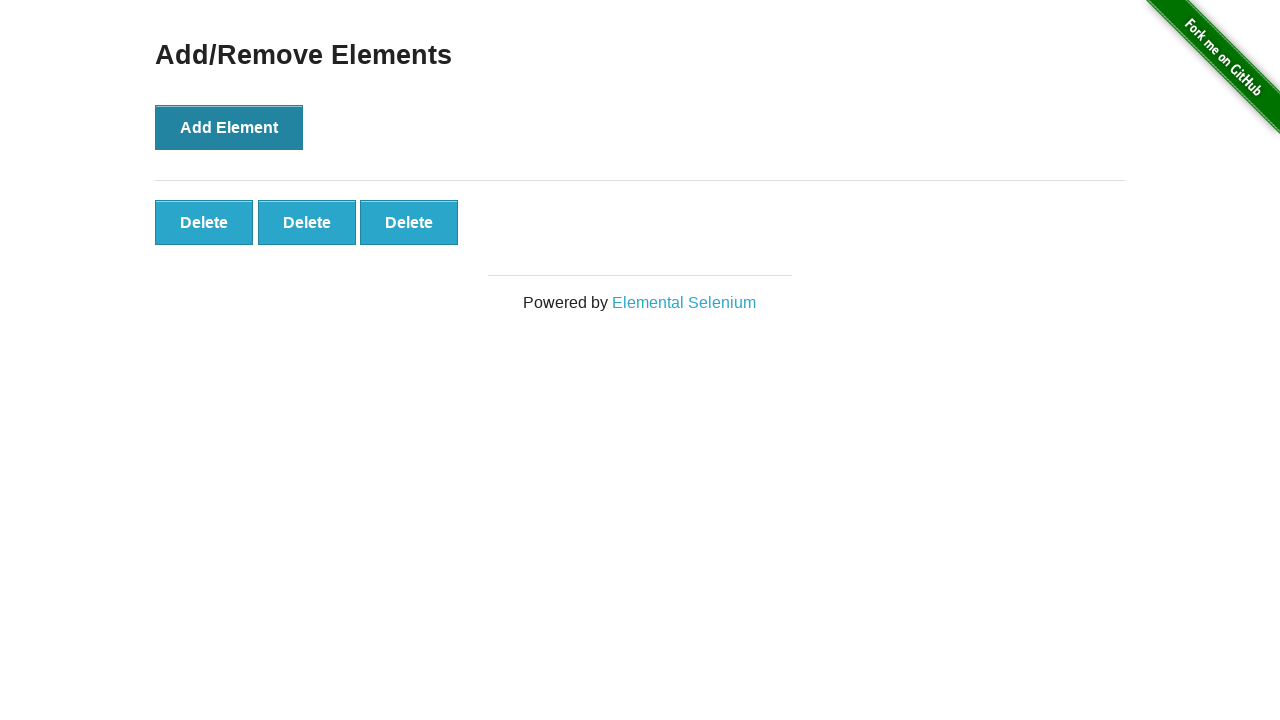

First Delete button is displayed
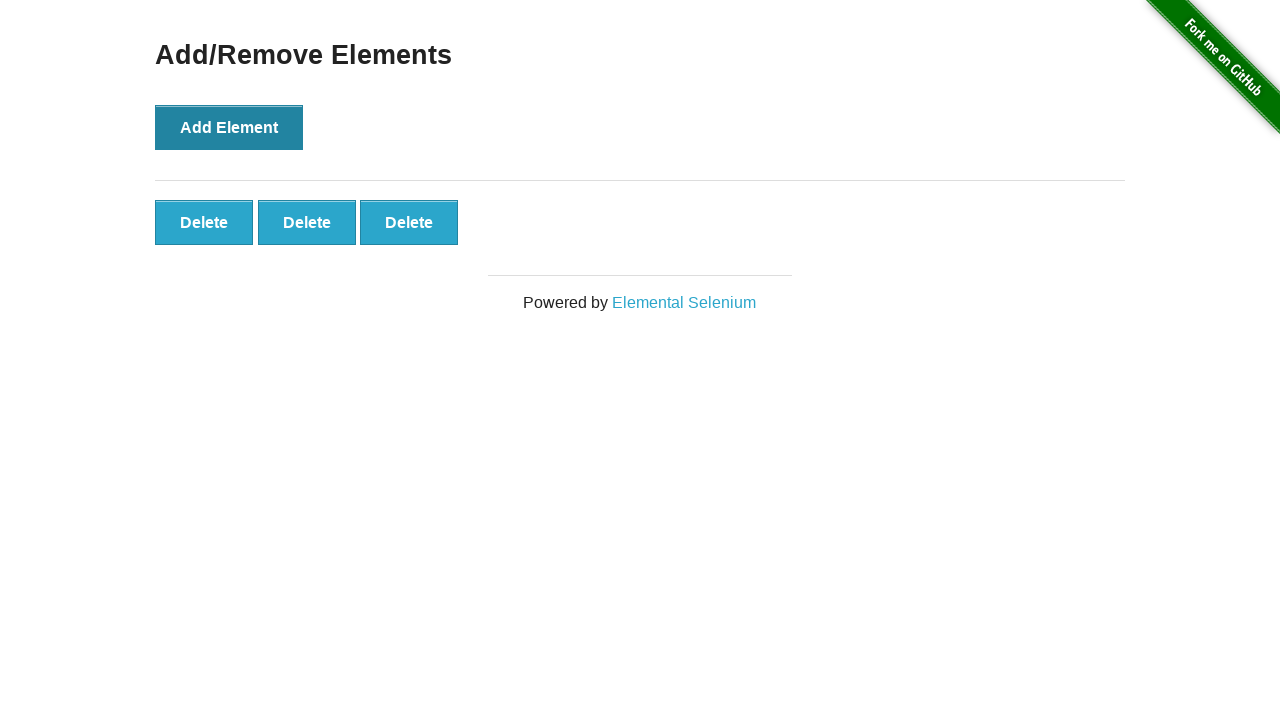

Second Delete button is displayed
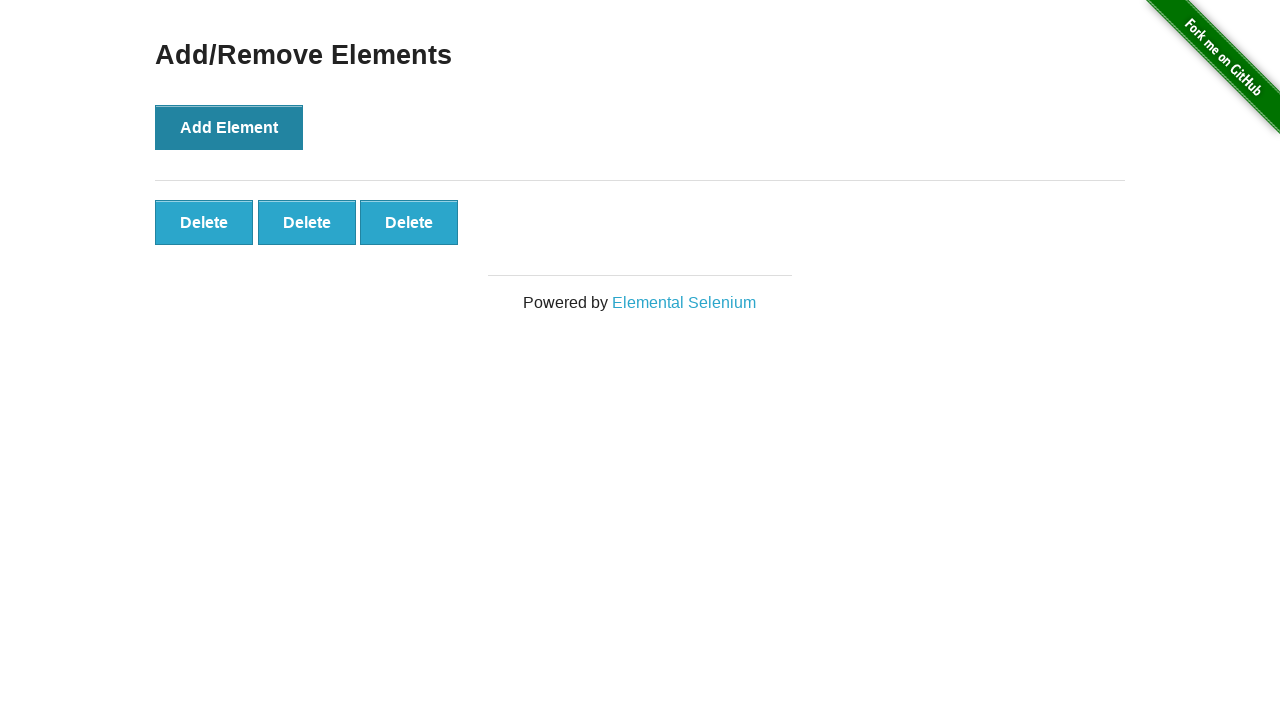

Third Delete button is displayed
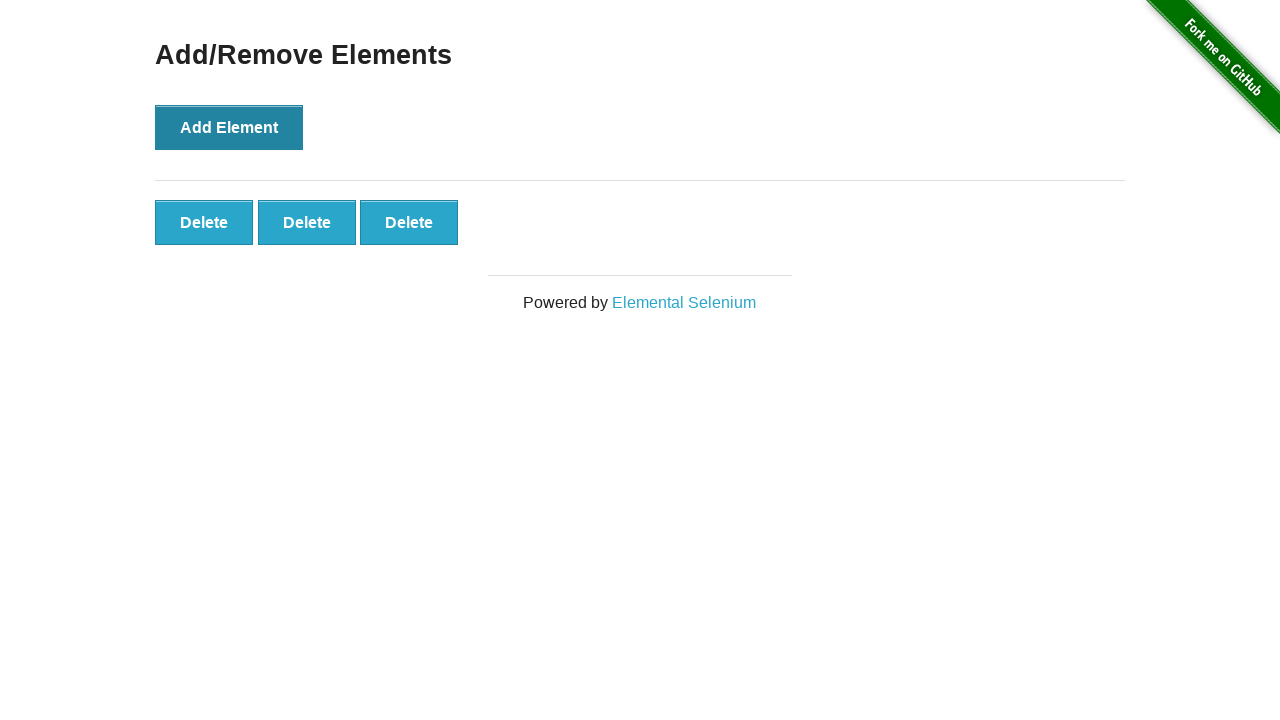

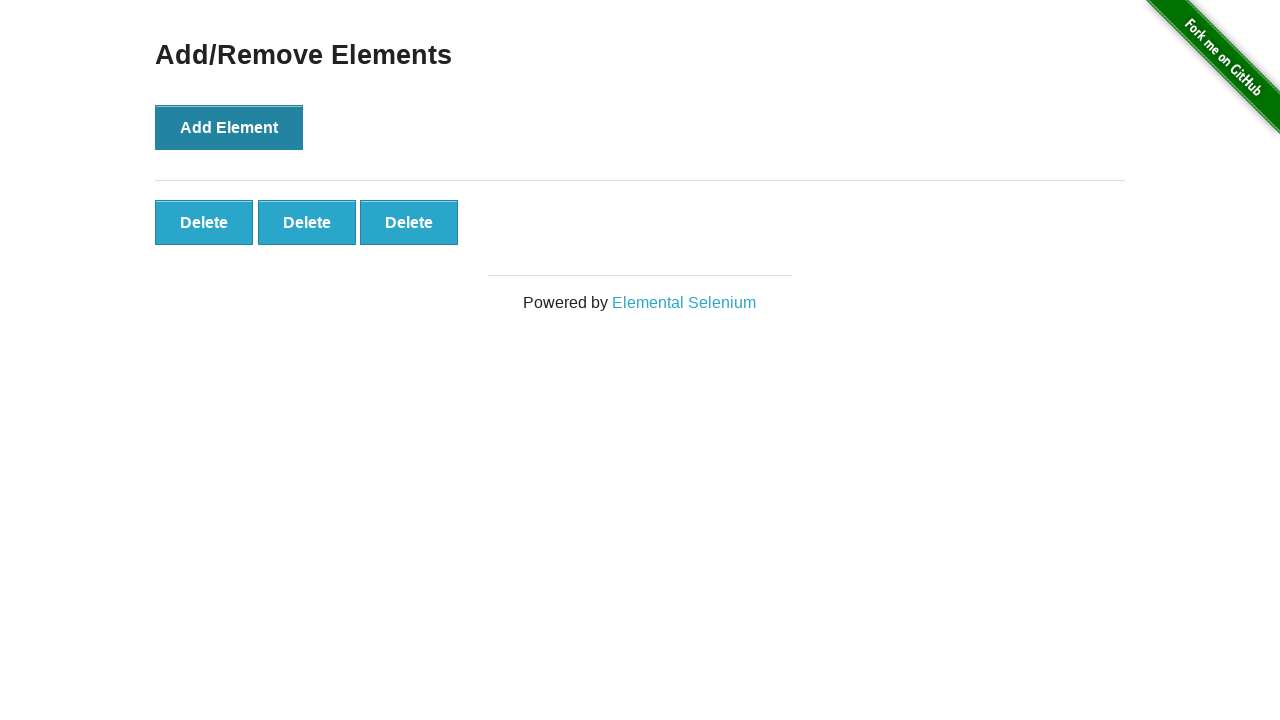